Tests iframe interaction by navigating to a frames page, clicking on an iframe link, and verifying text content within the iframe

Starting URL: https://the-internet.herokuapp.com/frames

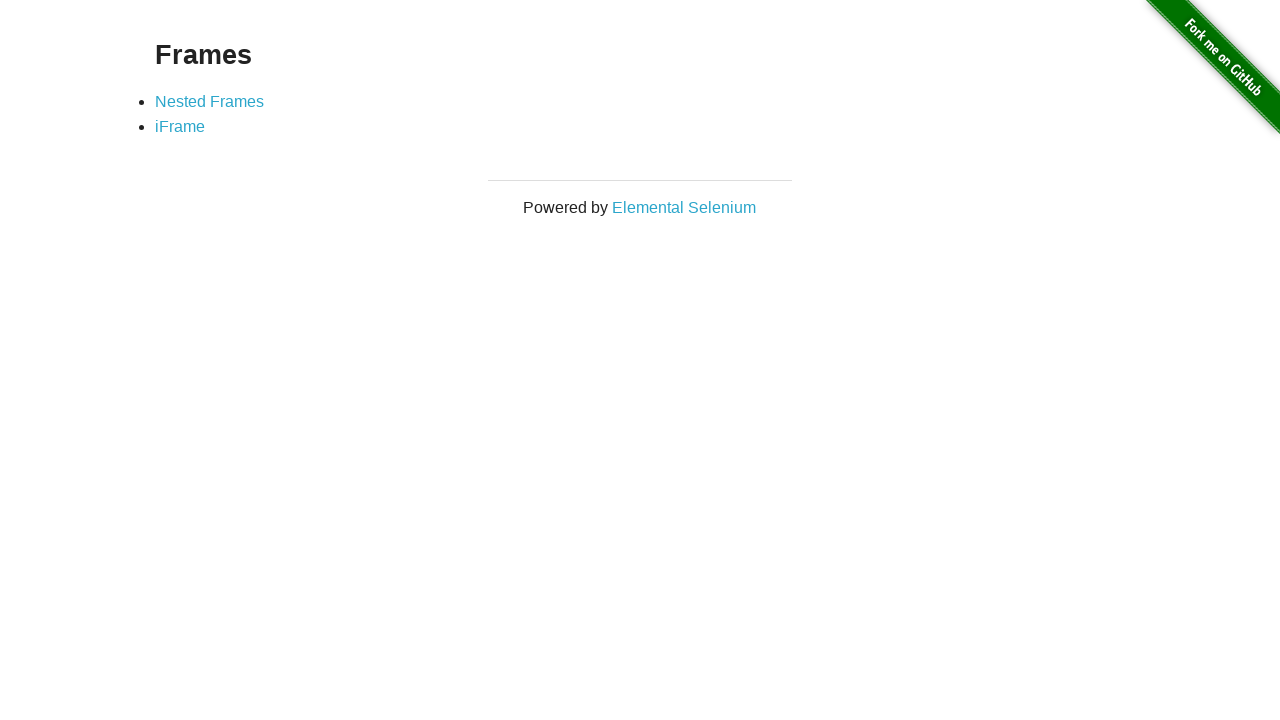

Clicked on the iFrame link at (180, 127) on xpath=//a[text()='iFrame']
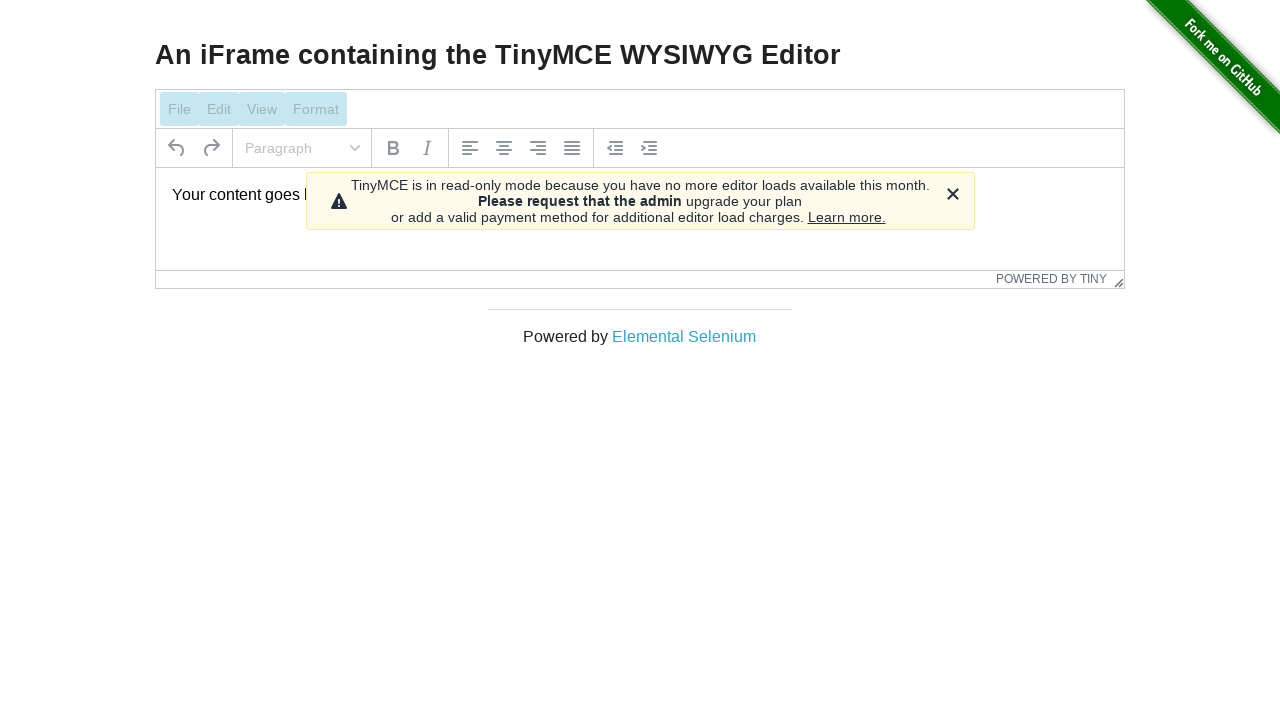

Clicked on the tox icon at (952, 194) on xpath=//div[@class='tox-icon']
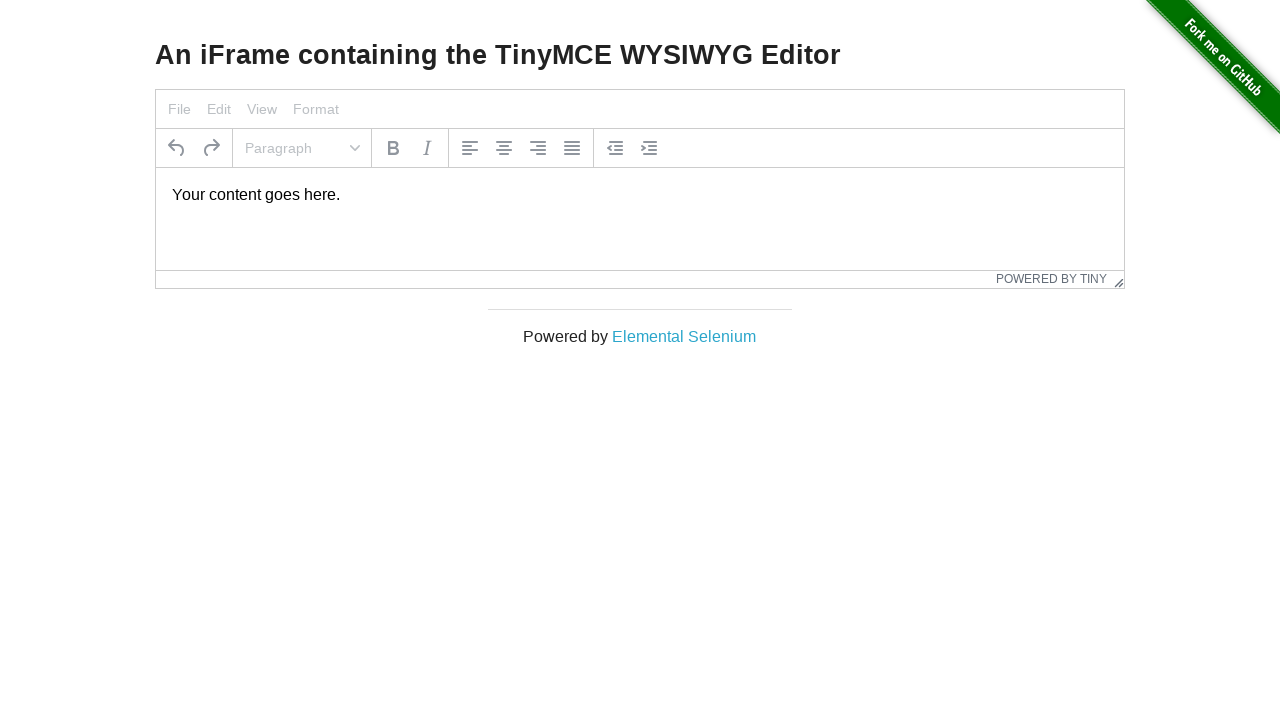

Retrieved text content from iframe: 'Your content goes here.'
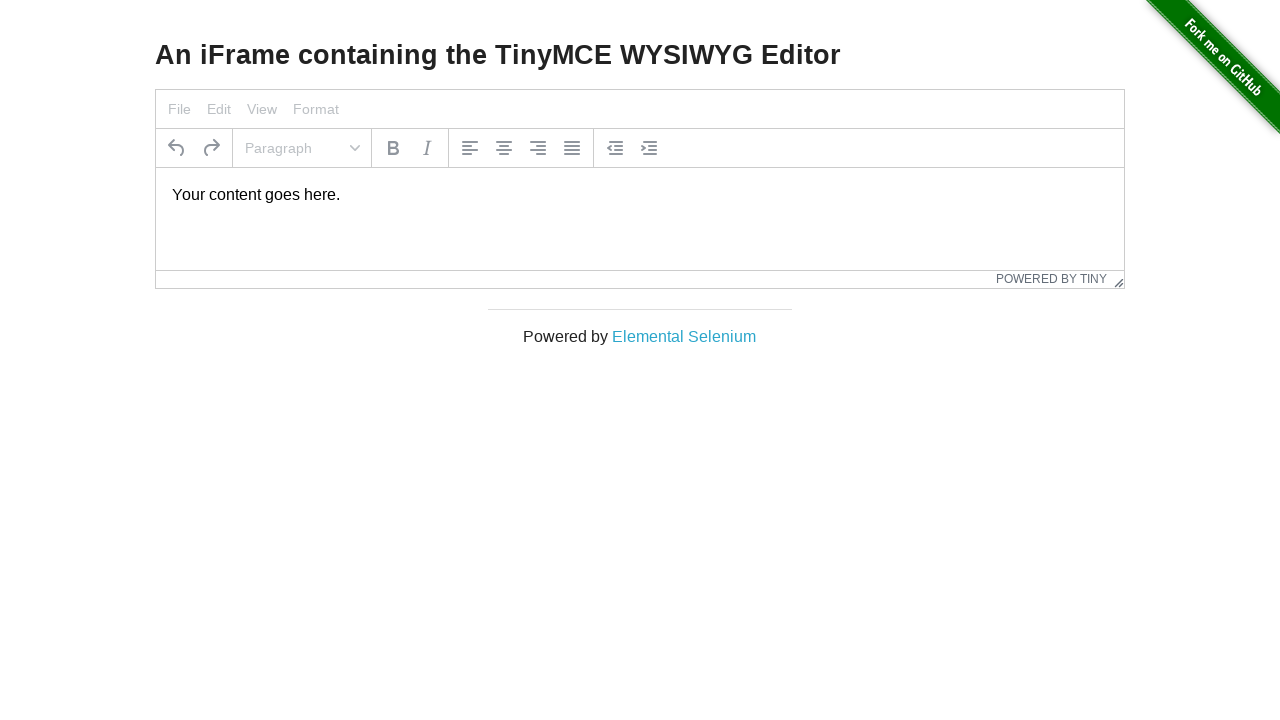

Verified iframe text content matches expected value
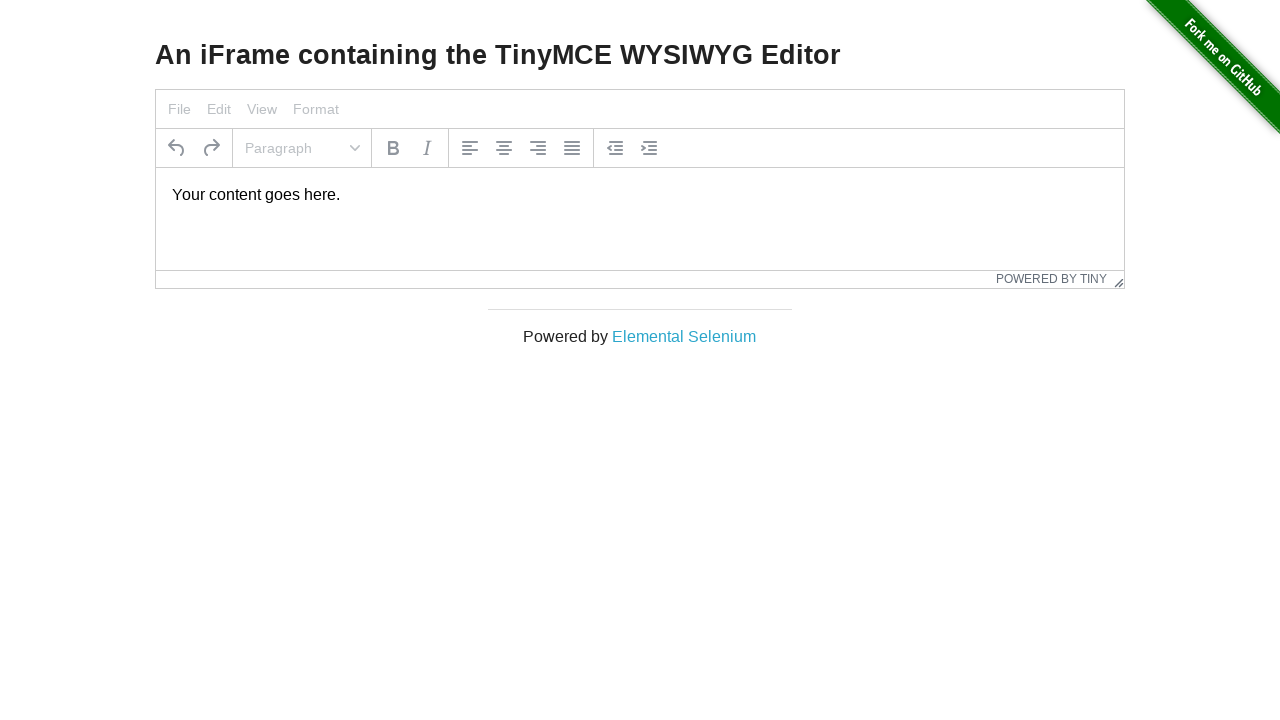

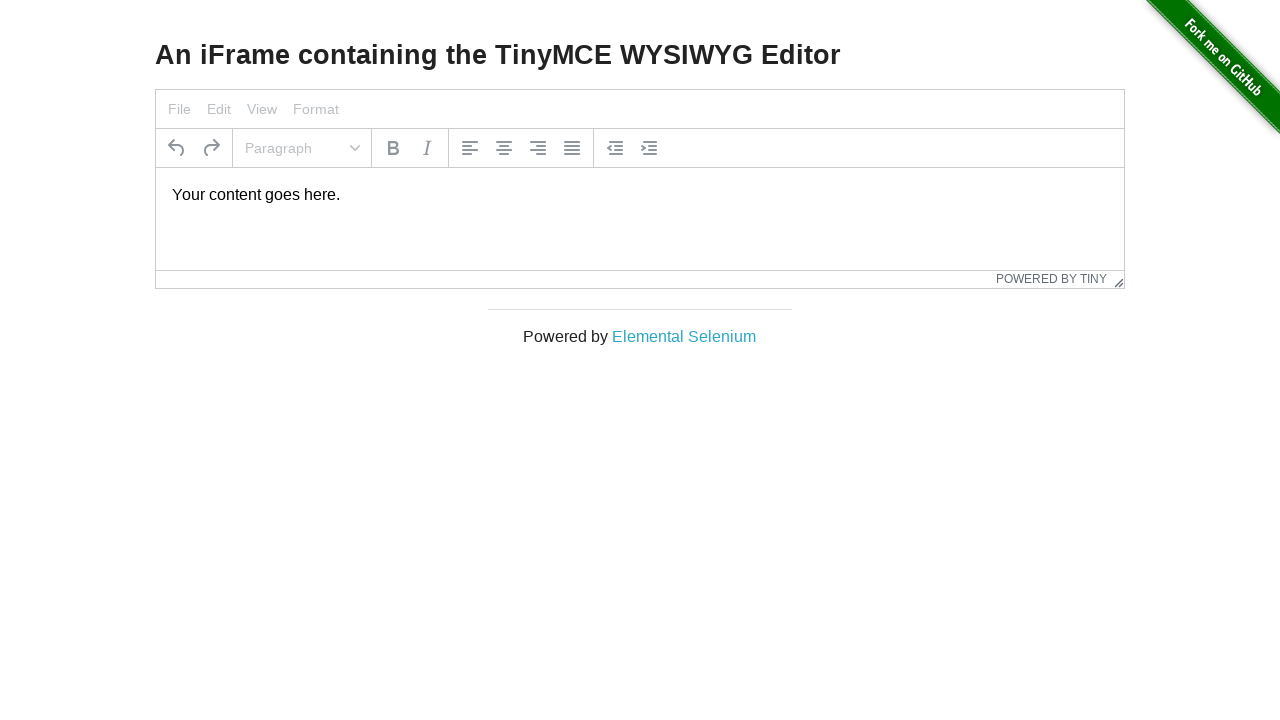